Tests drag and drop functionality by dragging an element to a drop zone and verifying the result text confirms the drop was successful.

Starting URL: https://www.techglobal-training.com/frontend/actions

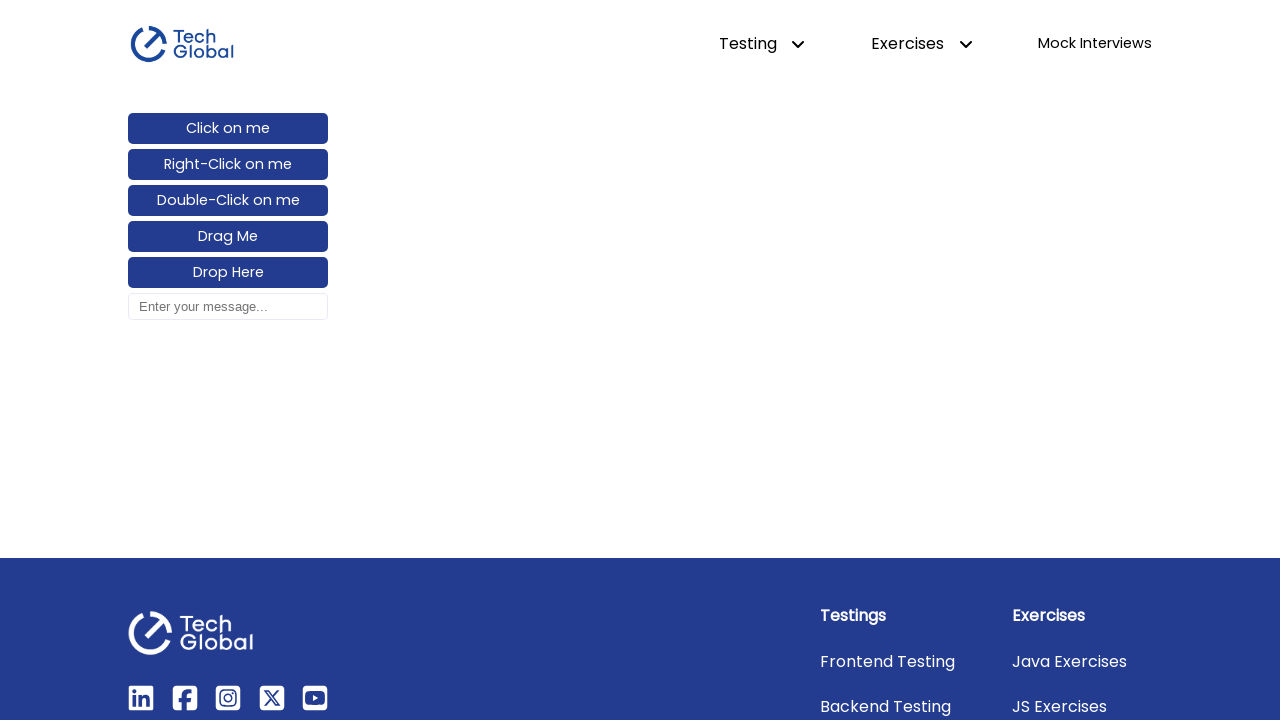

Dragged element to drop zone at (228, 273)
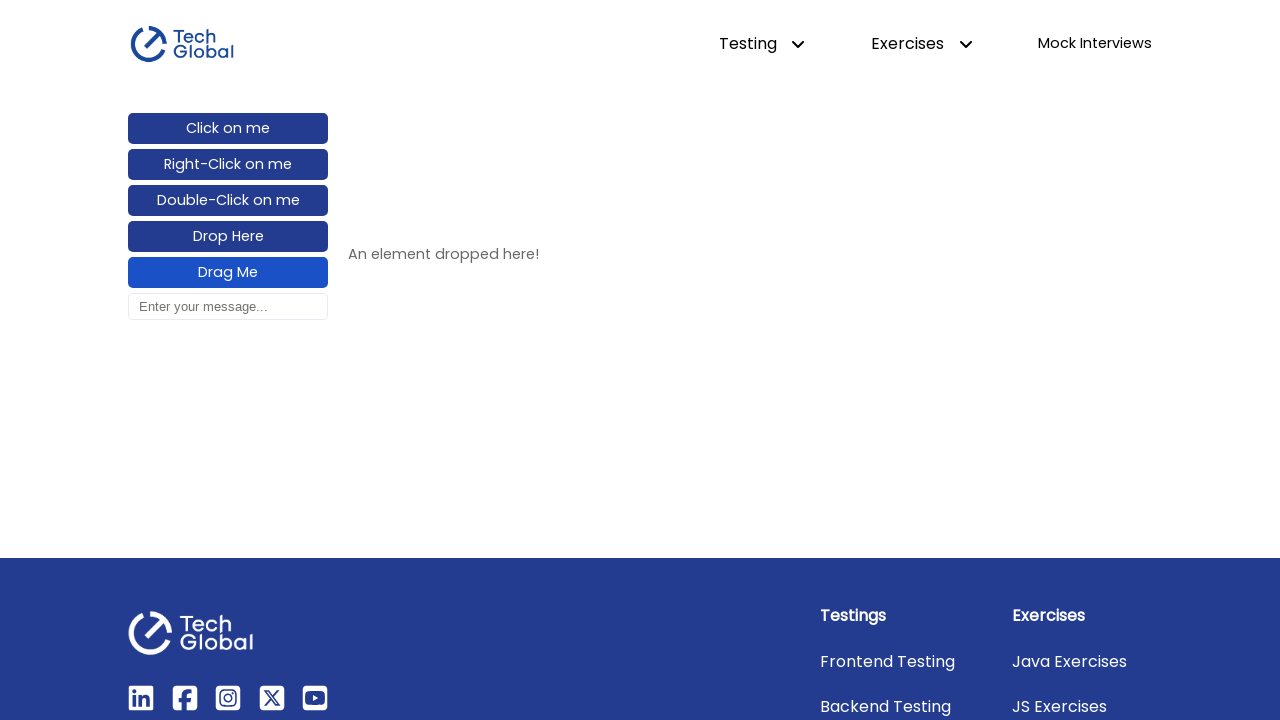

Waited 2 seconds for drag and drop action to complete
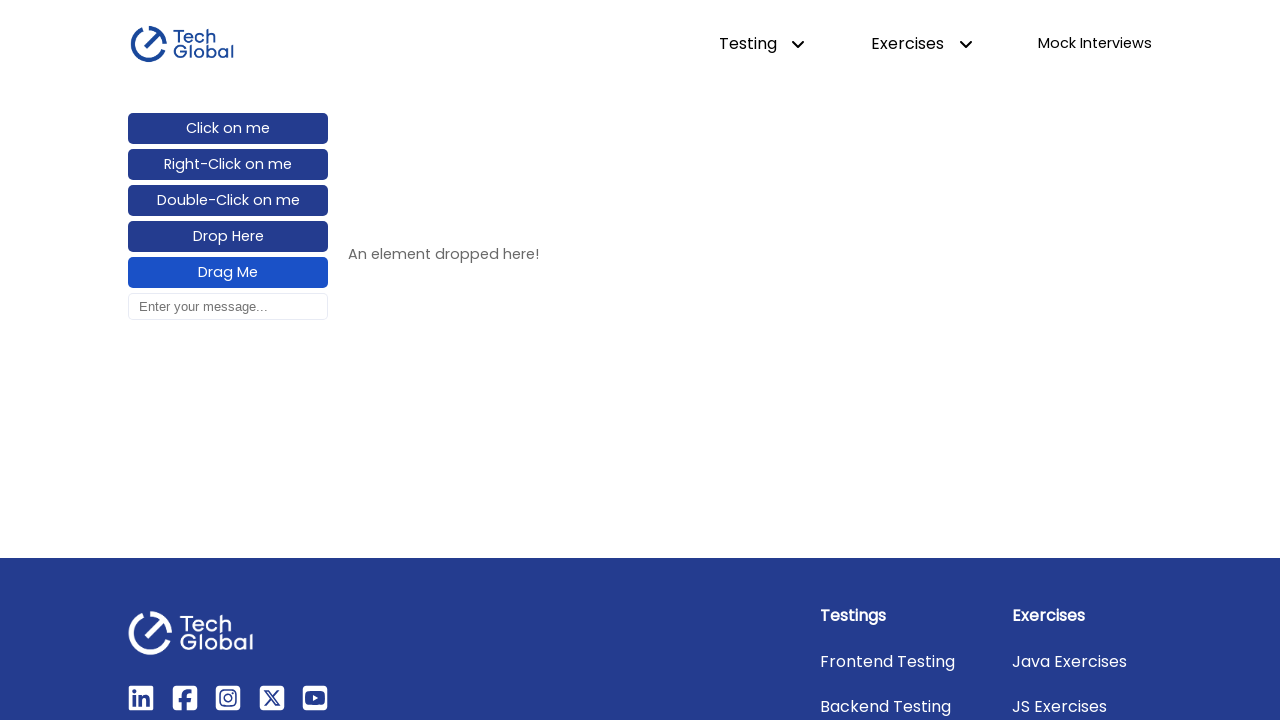

Retrieved result text from drop zone
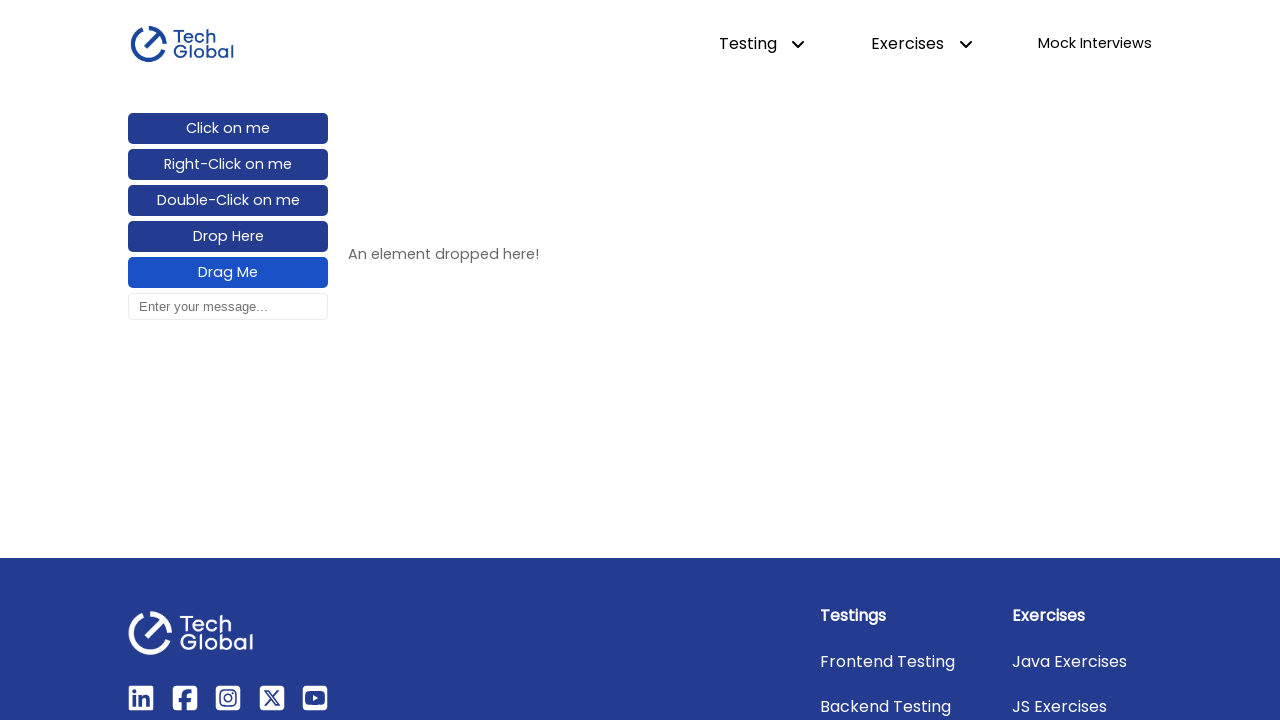

Verified result text confirms successful drop: 'An element dropped here!'
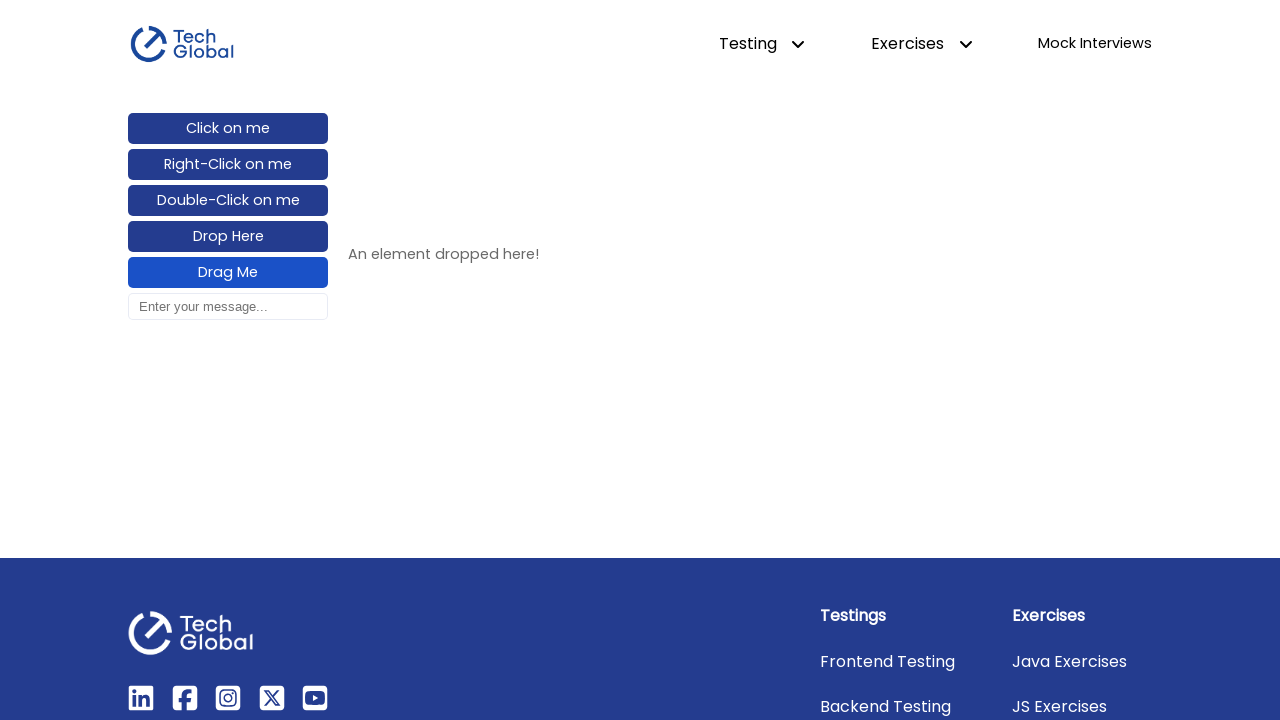

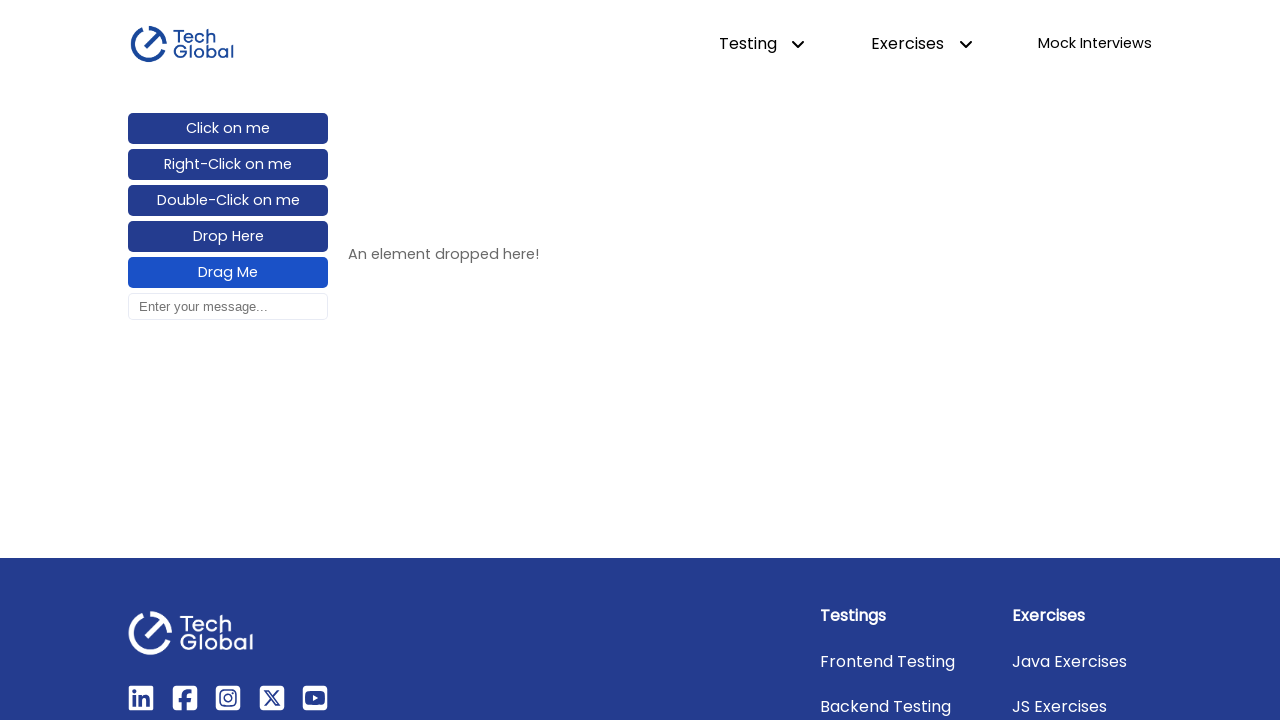